Tests window navigation by clicking links, removing target attribute to stay in same window, and verifying URL changes

Starting URL: https://the-internet.herokuapp.com/

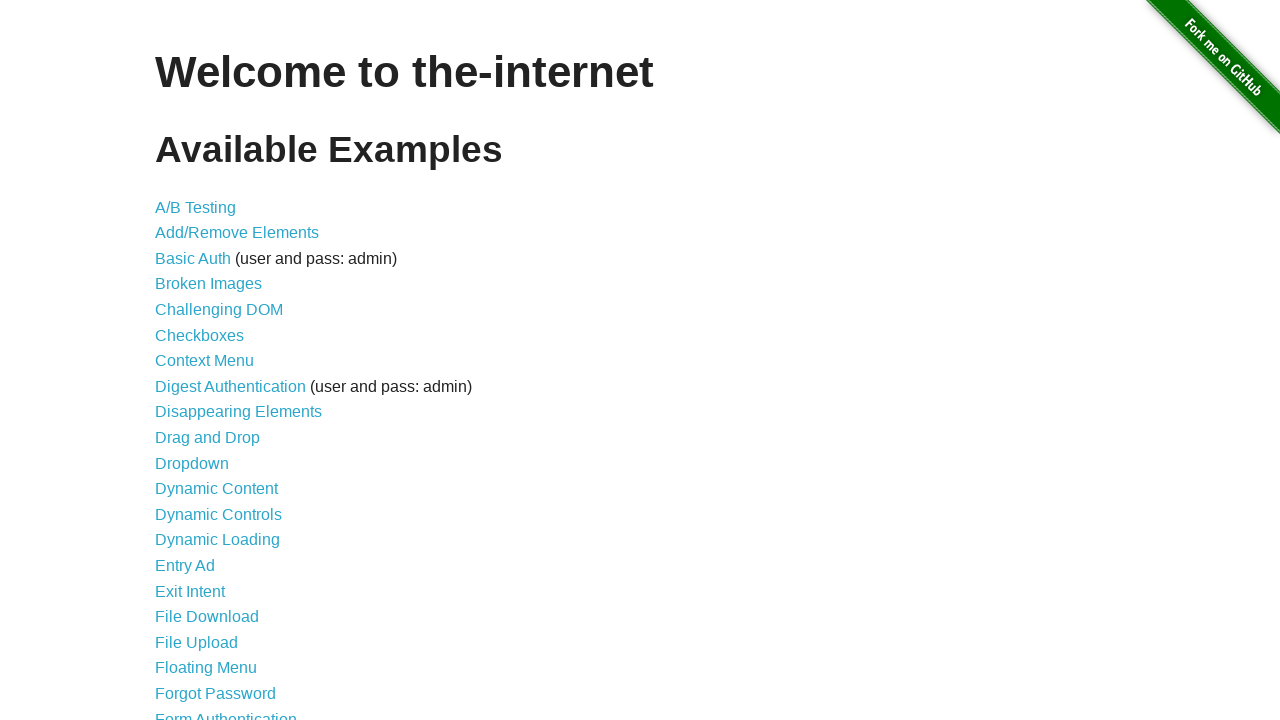

Clicked on windows link at (218, 369) on a[href="/windows"]
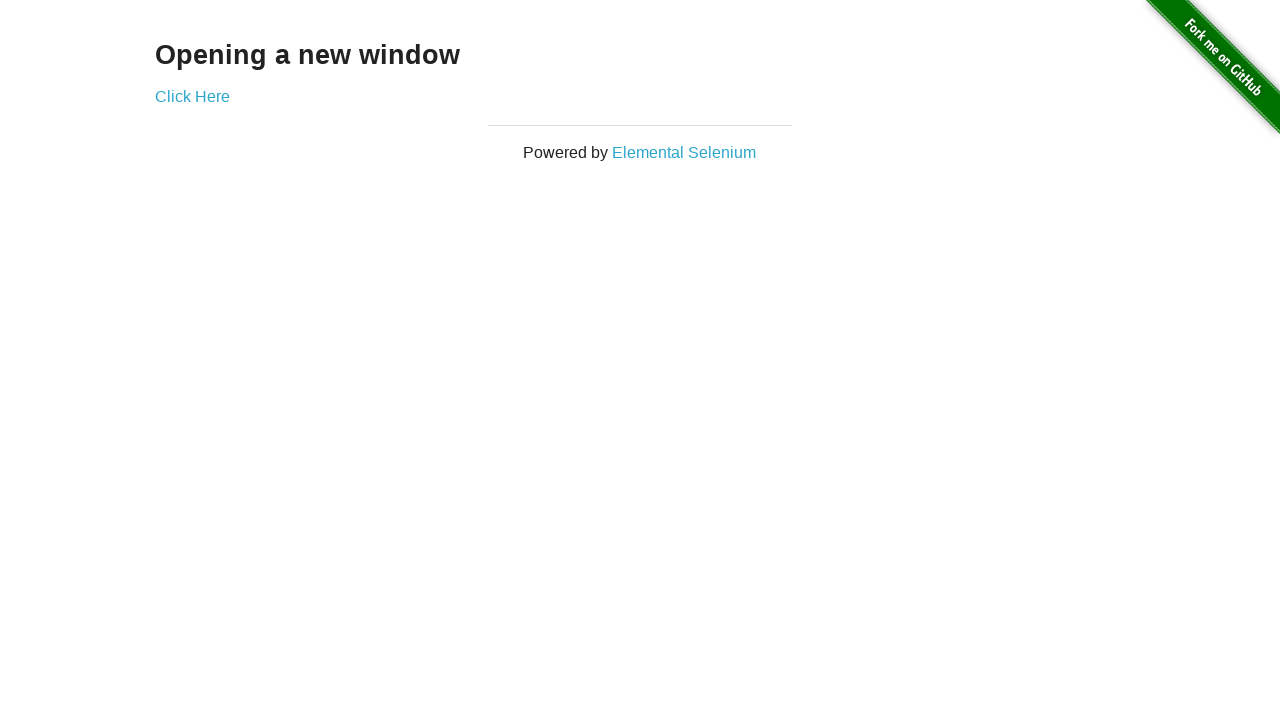

Clicked on new window link to navigate to /windows/new at (192, 96) on a[href="/windows/new"]
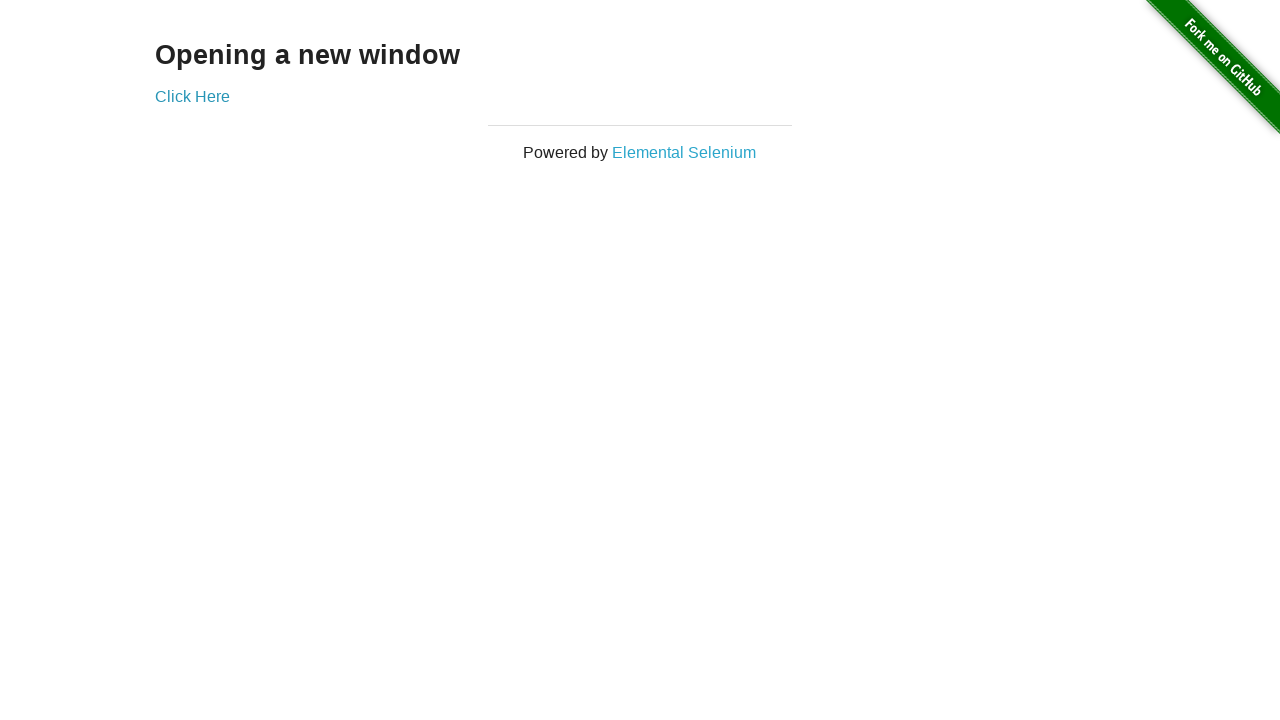

Navigated back to previous page
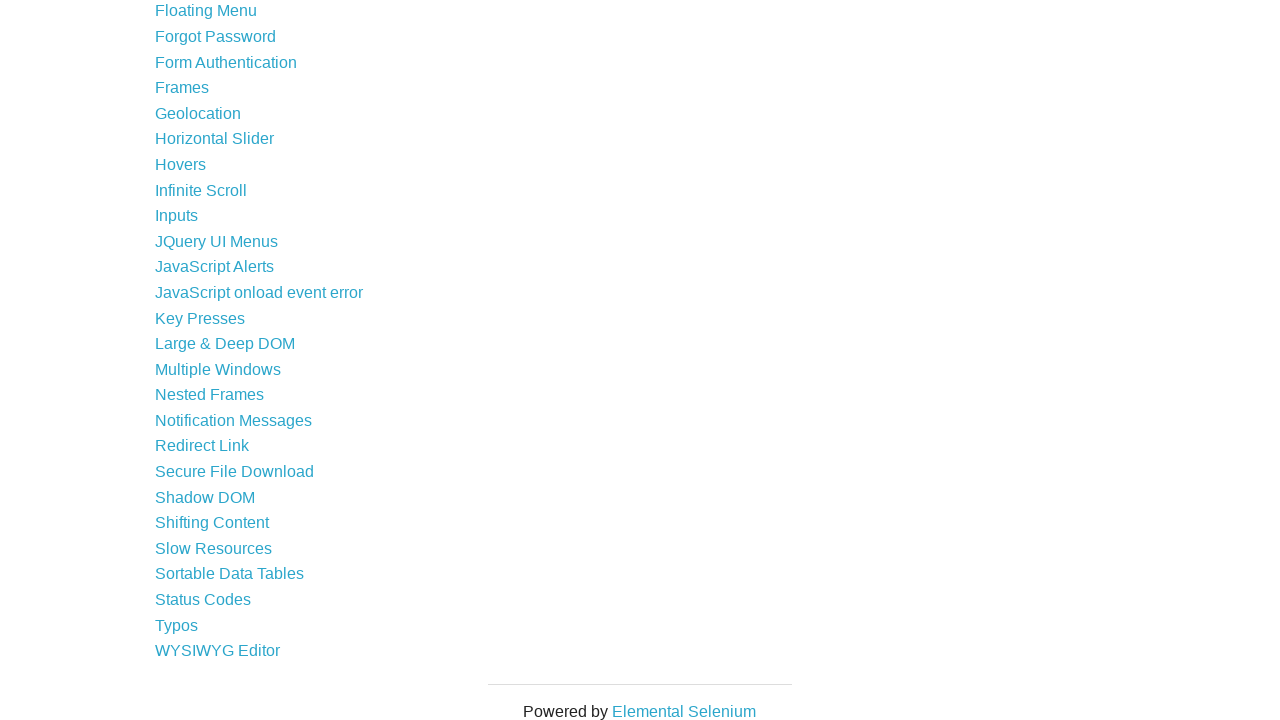

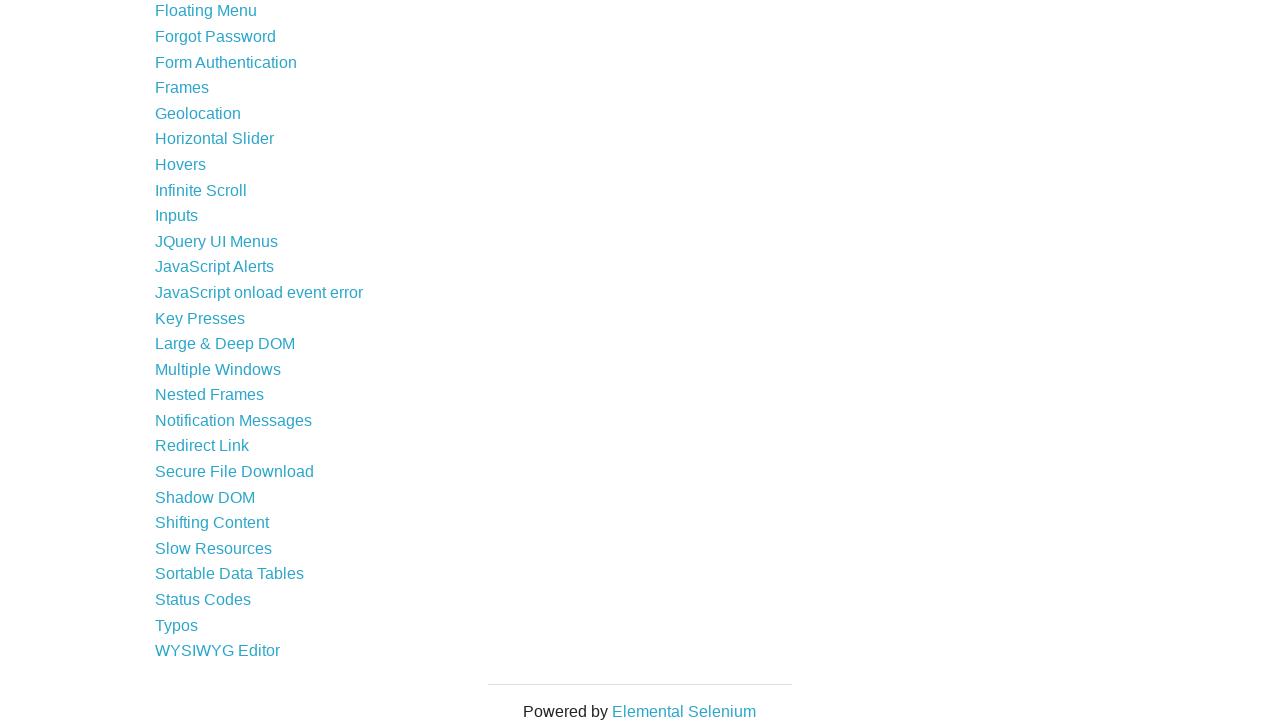